Tests adding a product to cart by iterating through grocery items, finding "Beetroot", and clicking its add to cart button on a practice e-commerce site.

Starting URL: https://rahulshettyacademy.com/seleniumPractise/

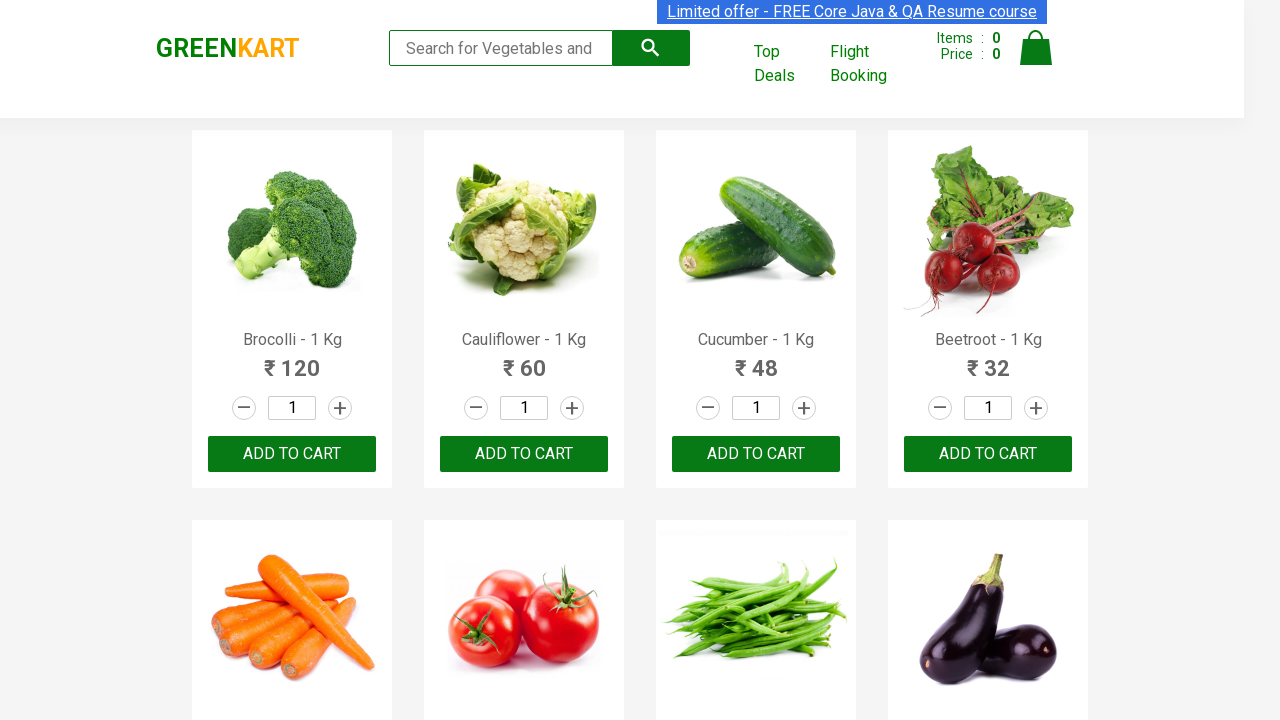

Waited for product list to load
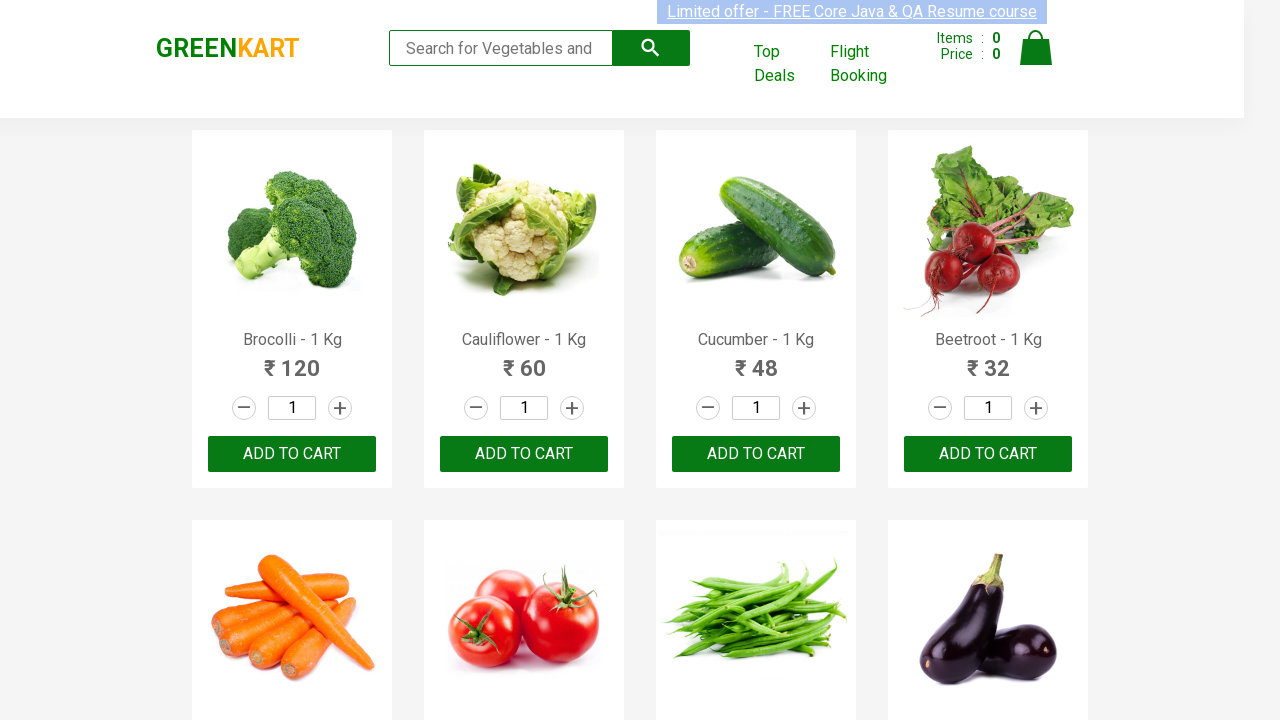

Retrieved all grocery item elements from the page
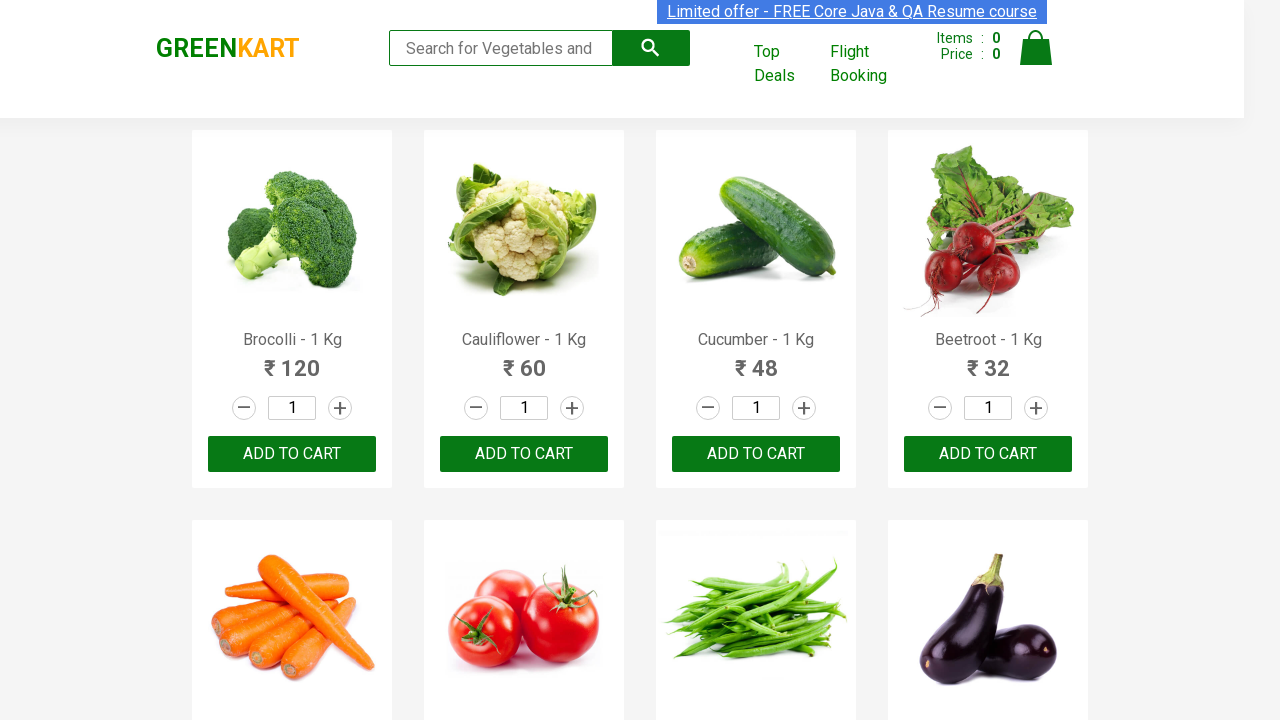

Found Beetroot and clicked its add to cart button at (988, 454) on .product-action button >> nth=3
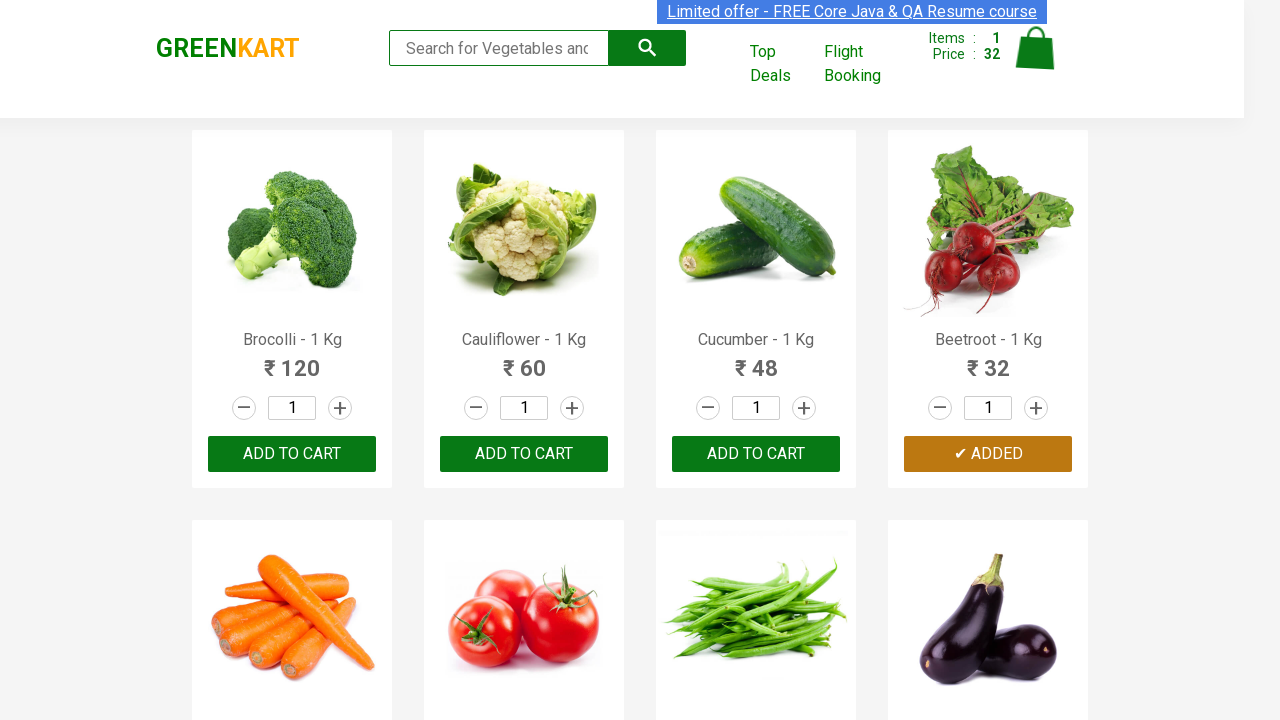

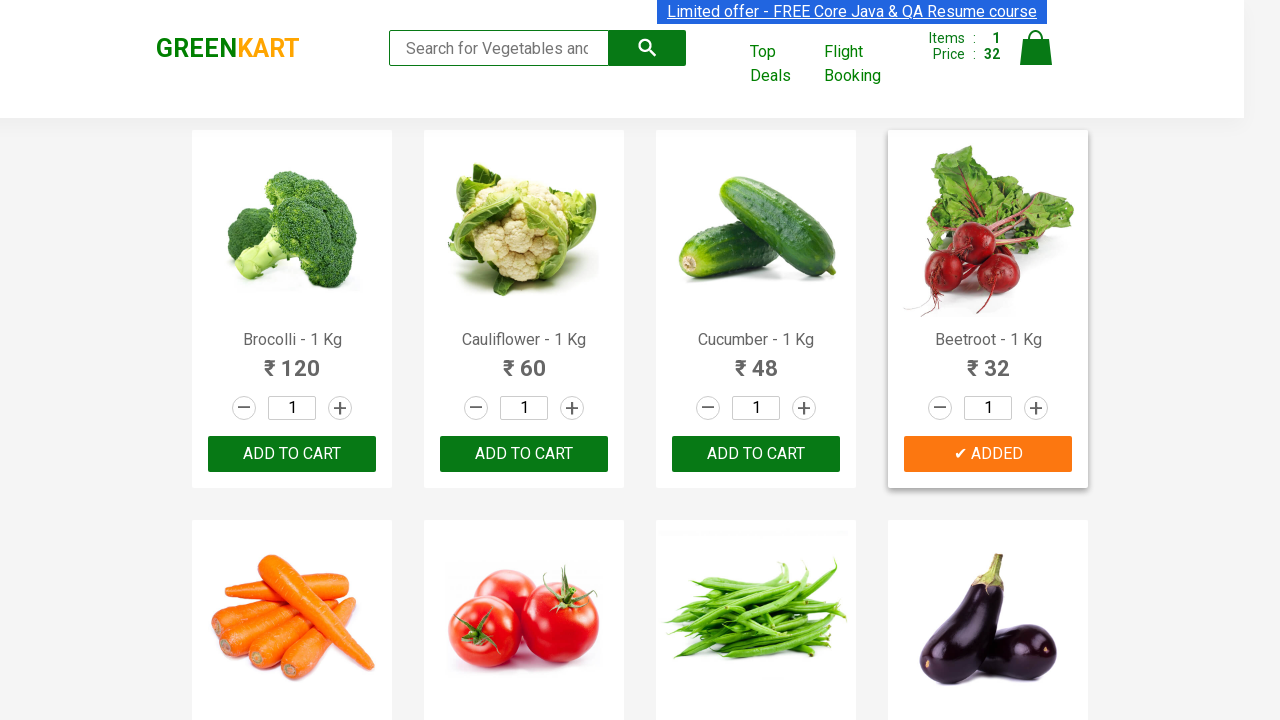